Navigates to the National Yang Ming Chiao Tung University website and verifies the page loads successfully

Starting URL: https://www.nycu.edu.tw

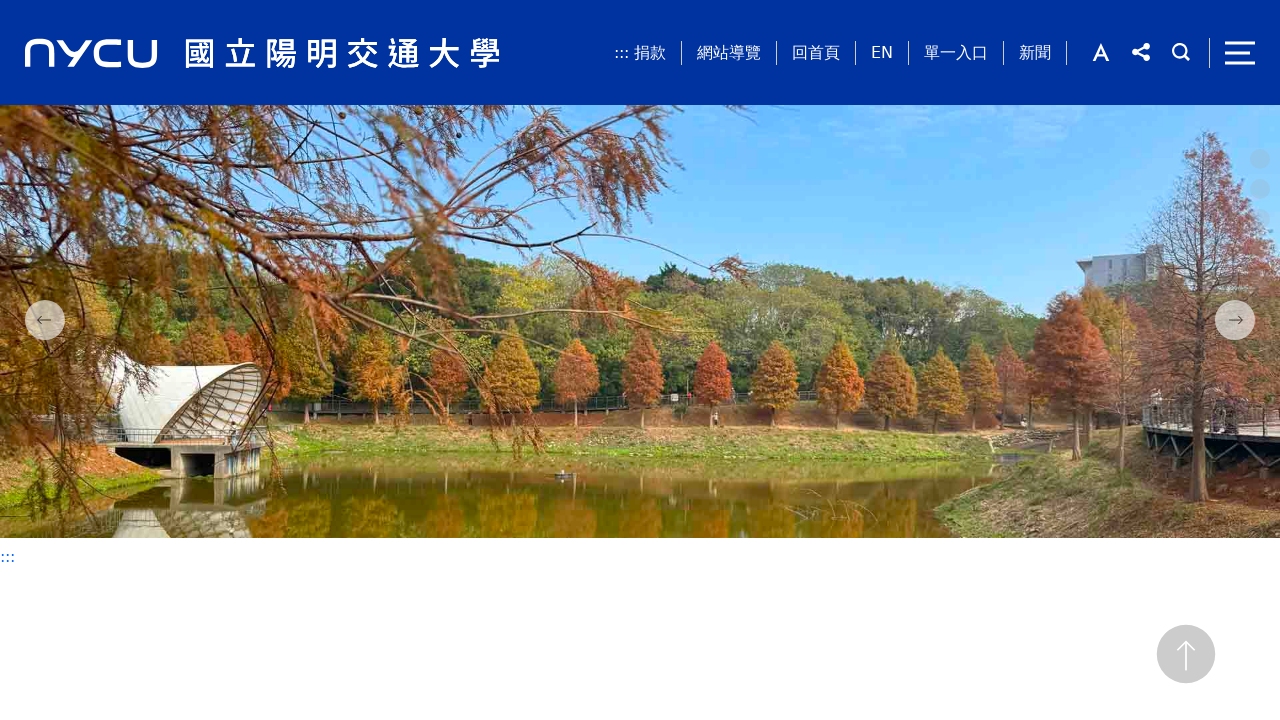

National Yang Ming Chiao Tung University website loaded - DOM content ready
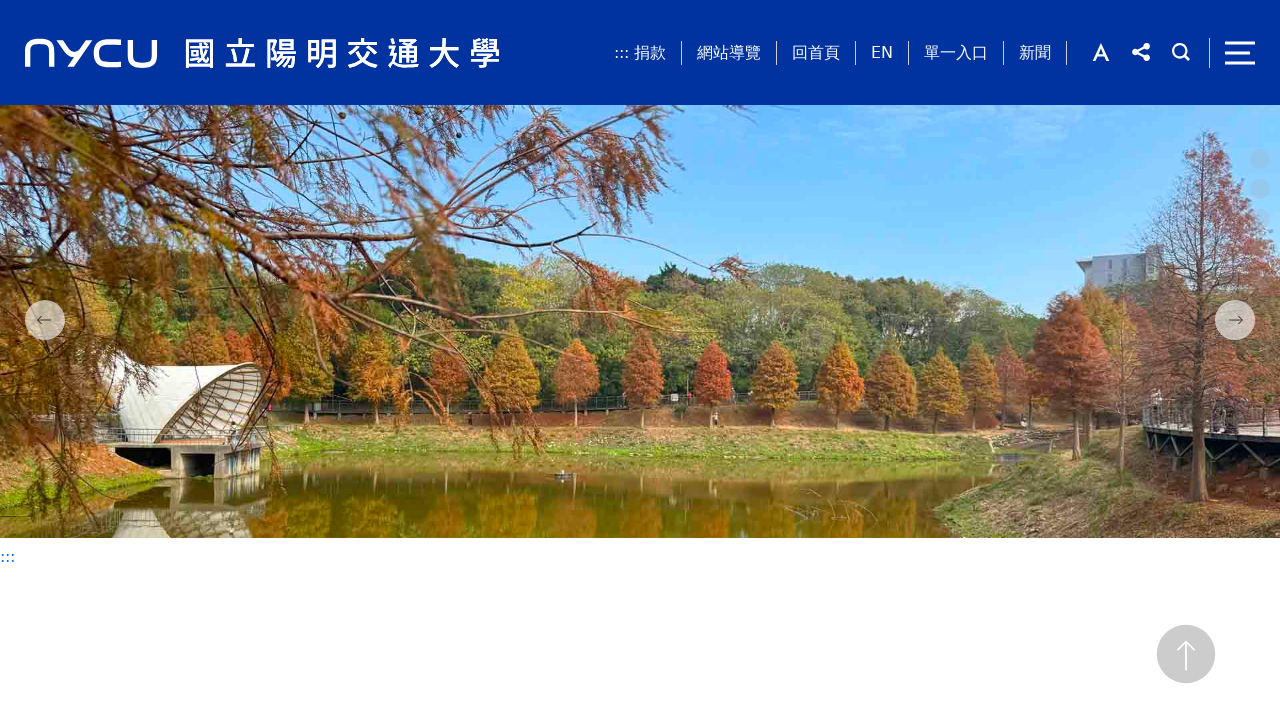

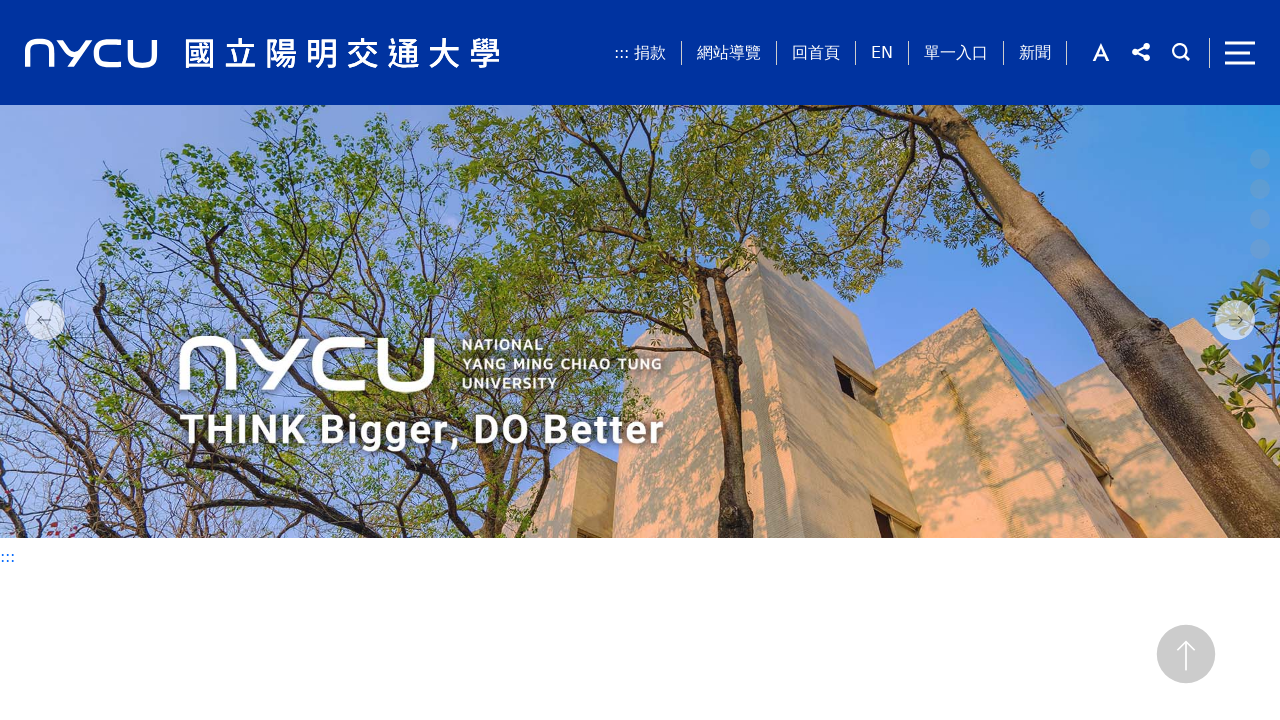